Tests multiple window handling by clicking links that open new windows, switching between them to verify titles, and closing each child window before returning to the parent window

Starting URL: https://gmail.com

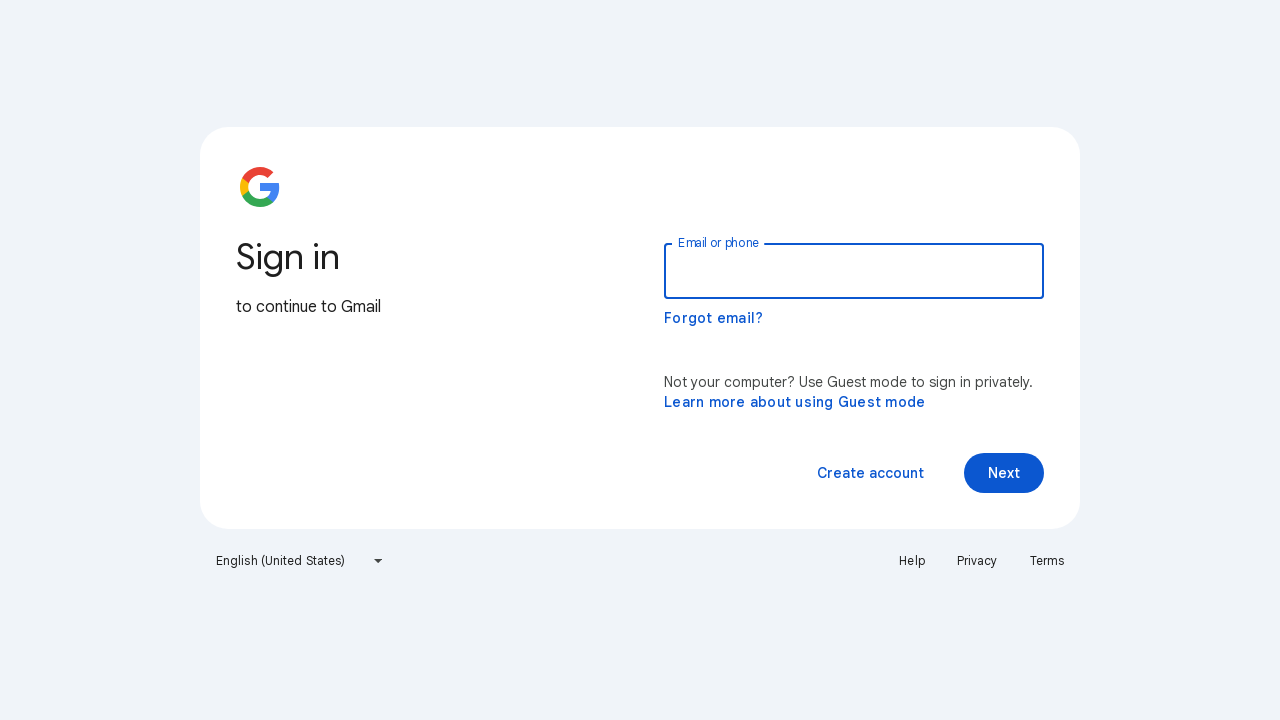

Stored reference to main page/window
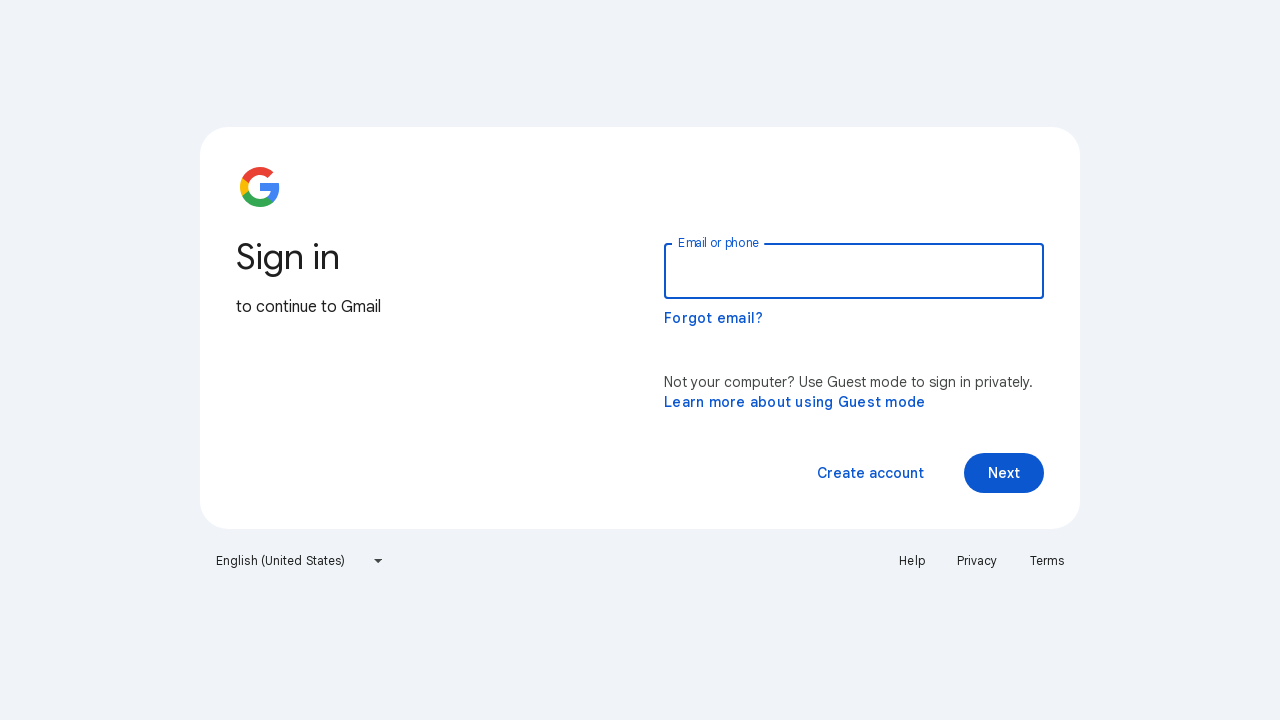

Clicked first footer link to open new window at (912, 561) on (//a[contains(@href,'ht')])[2]
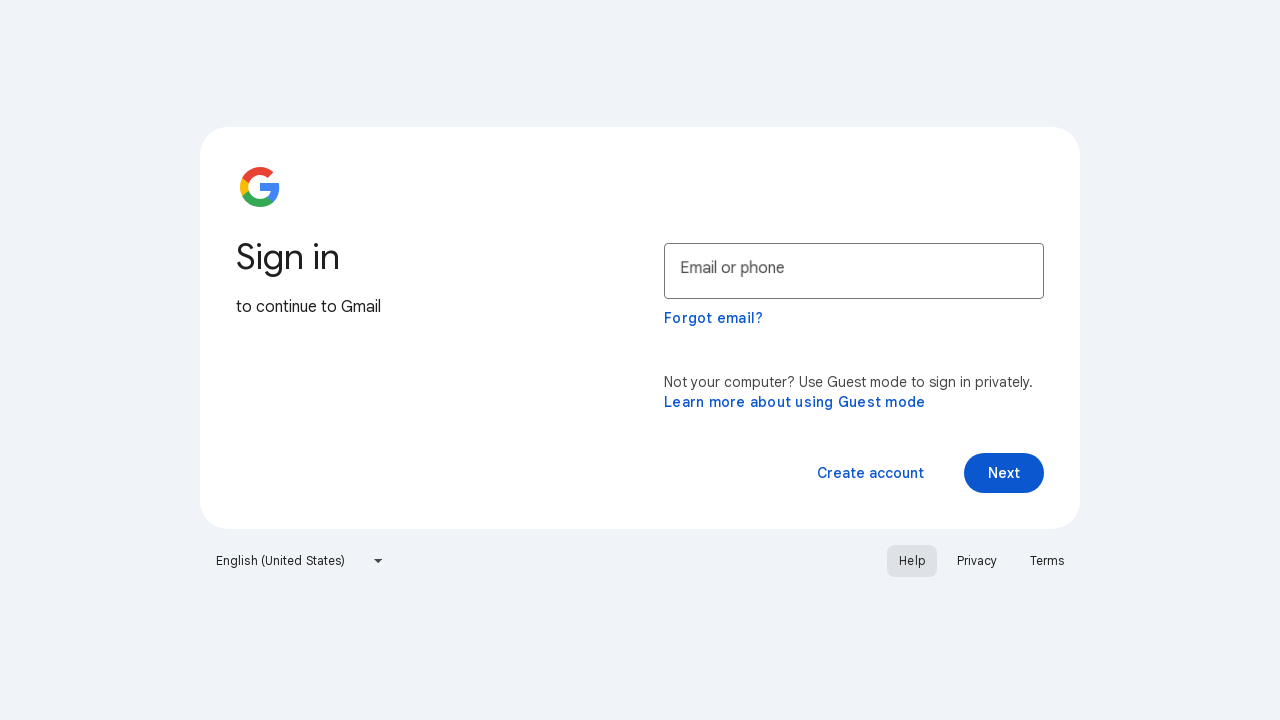

Clicked second footer link to open new window at (977, 561) on (//a[contains(@href,'ht')])[3]
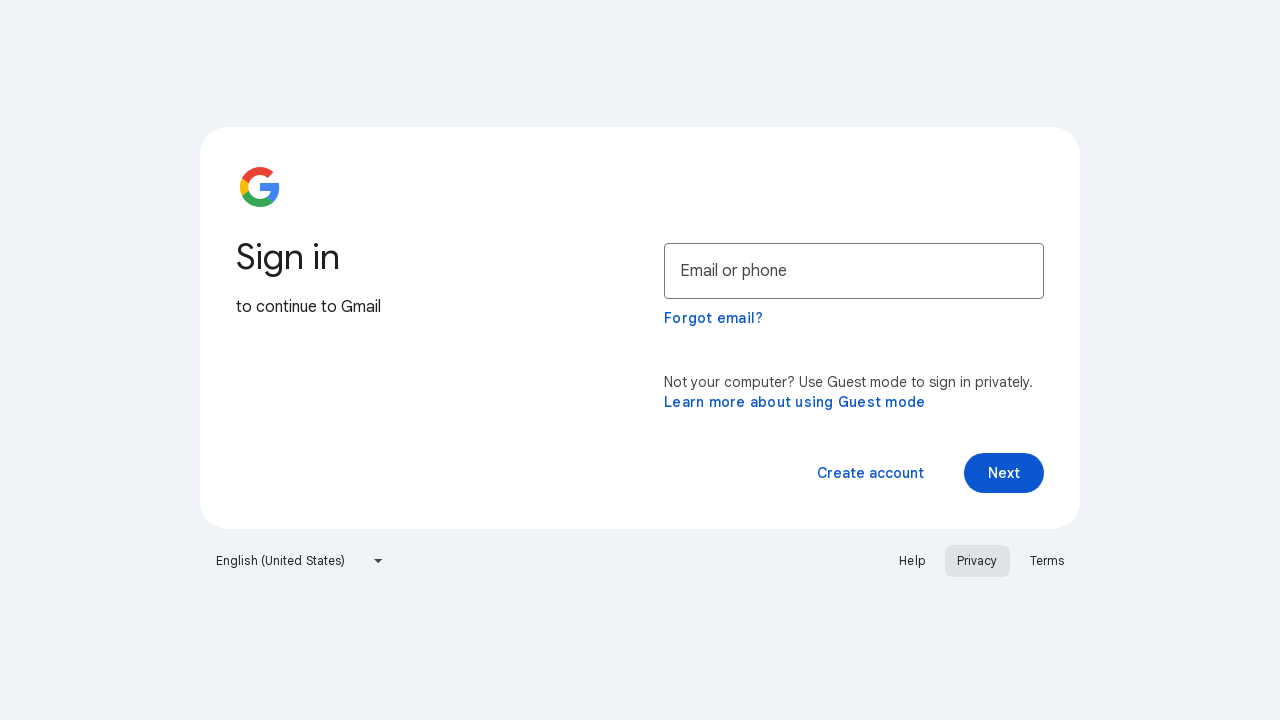

Clicked third footer link to open new window at (1047, 561) on (//a[contains(@href,'ht')])[4]
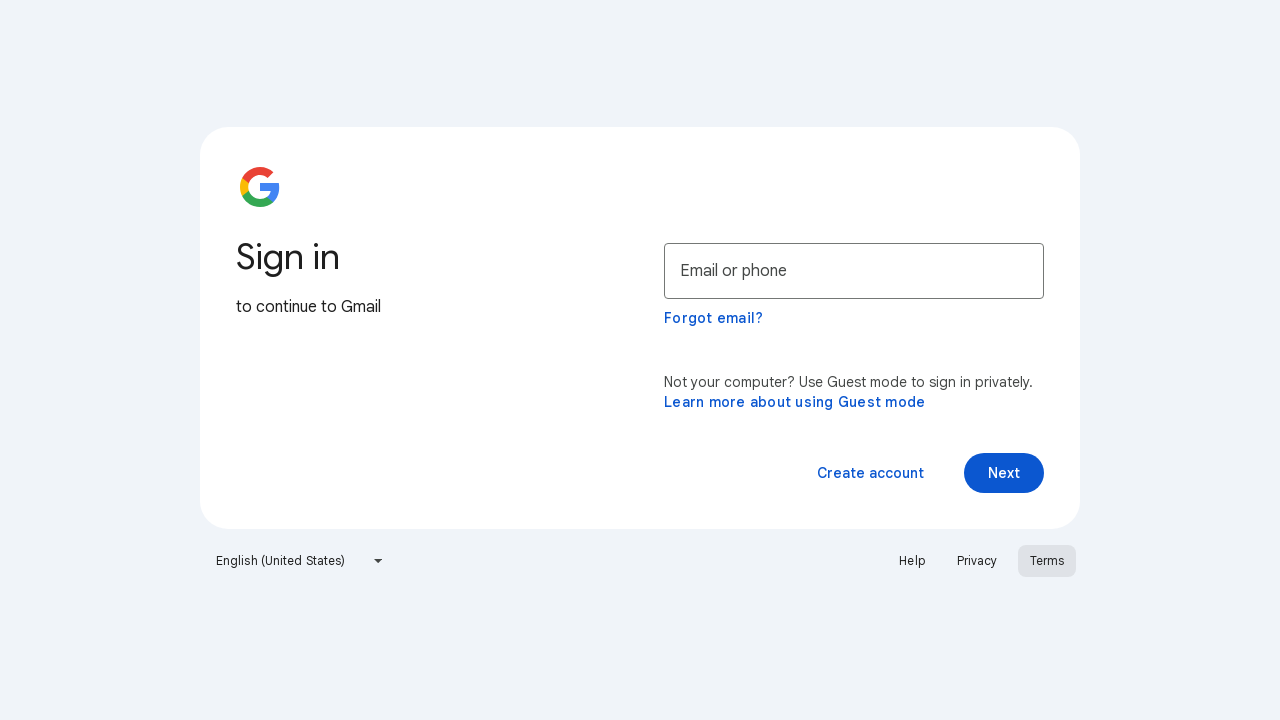

Retrieved all open pages from context
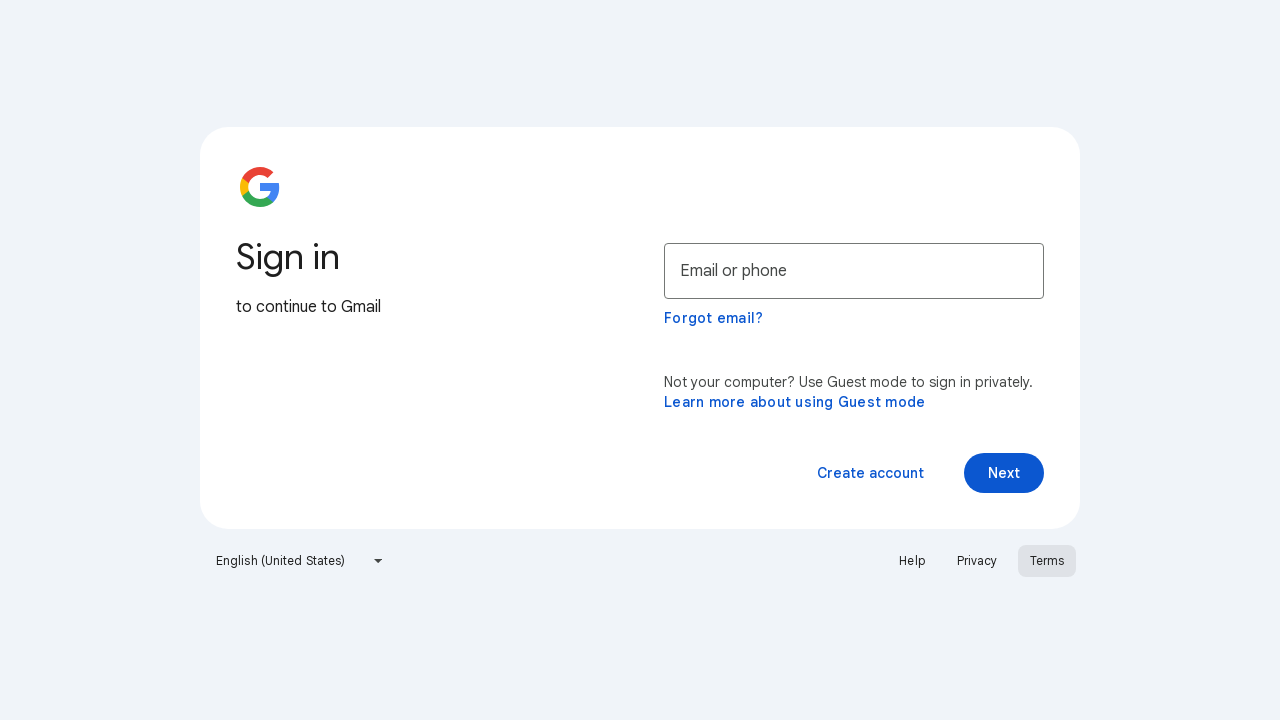

Switched focus to child window
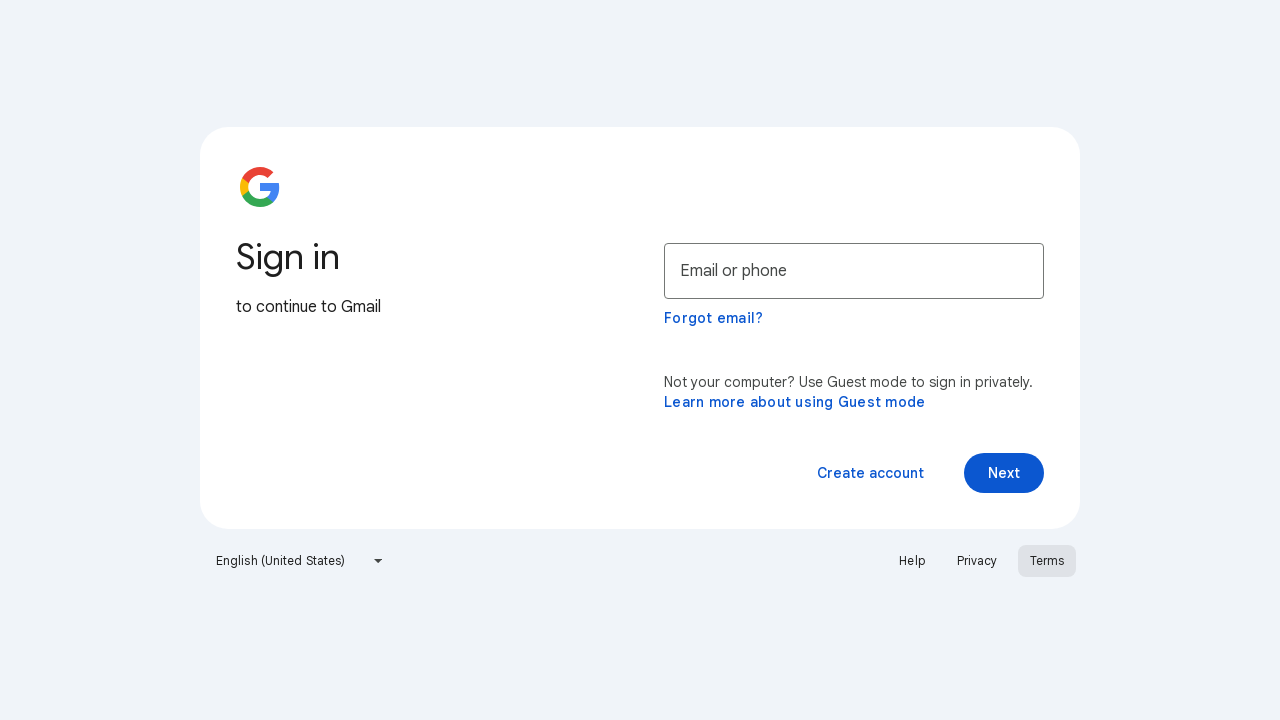

Retrieved page title: Privacy Policy – Privacy & Terms – Google
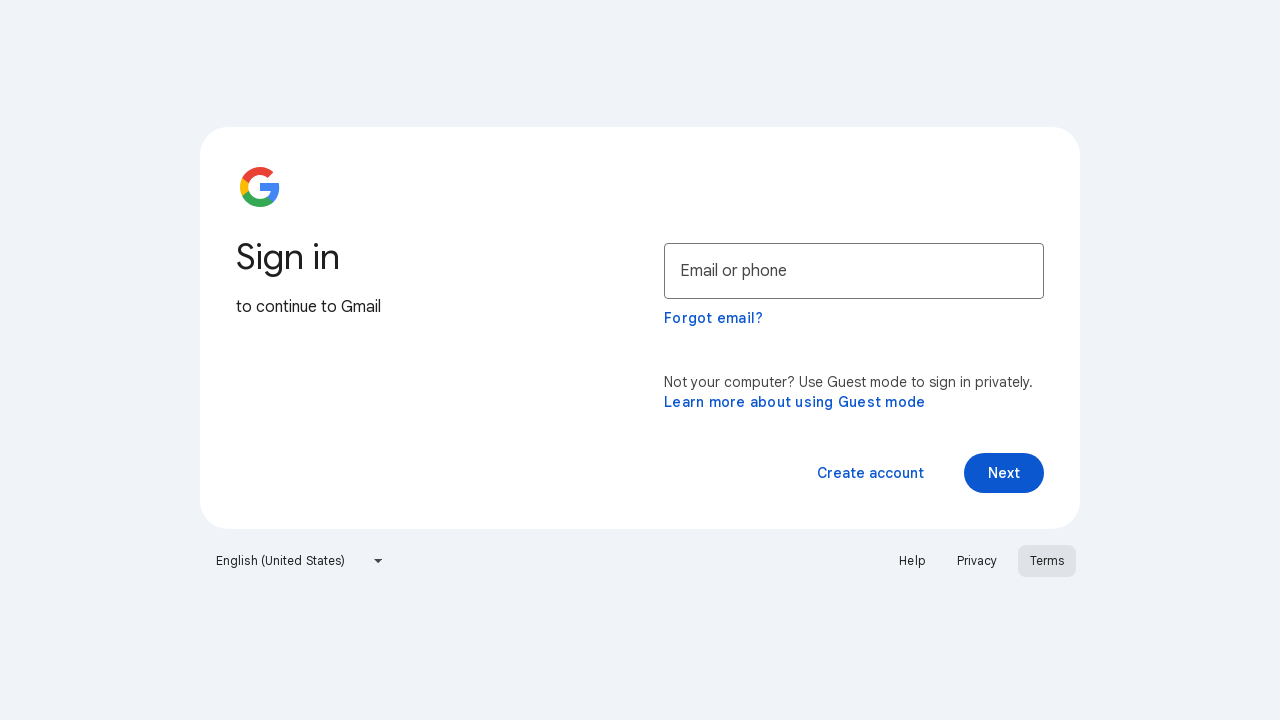

Closed child window
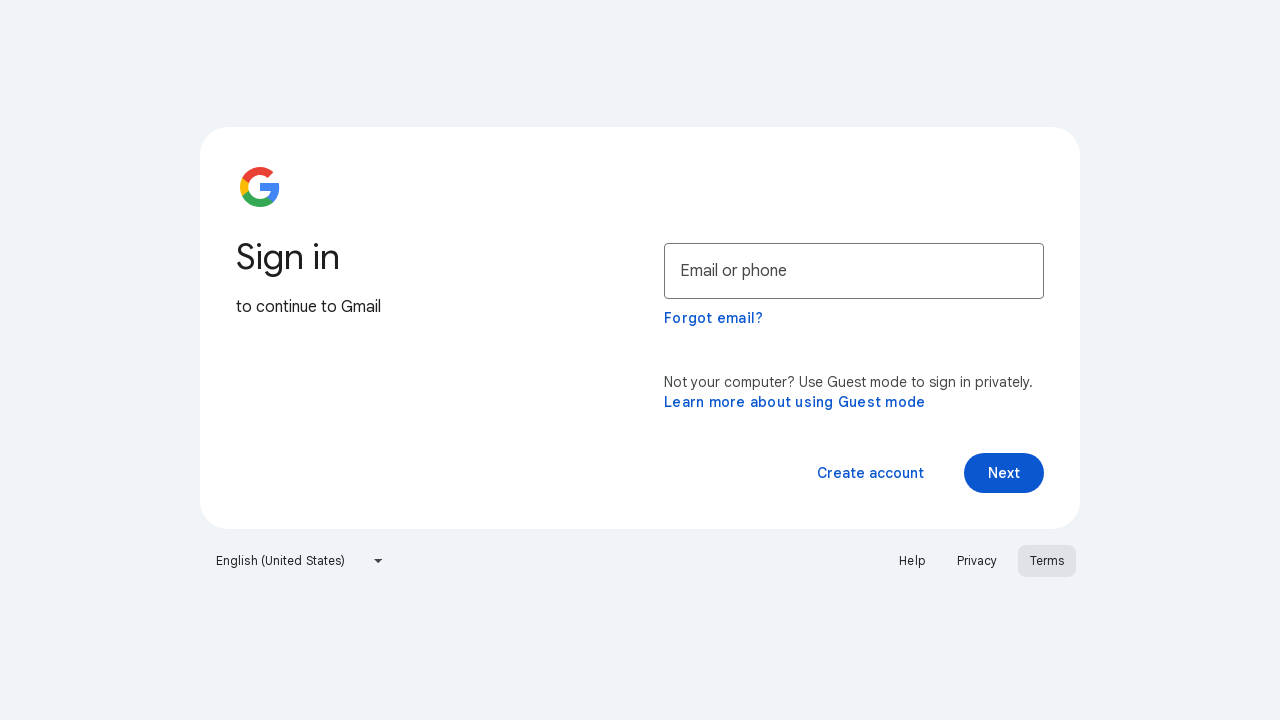

Switched focus to child window
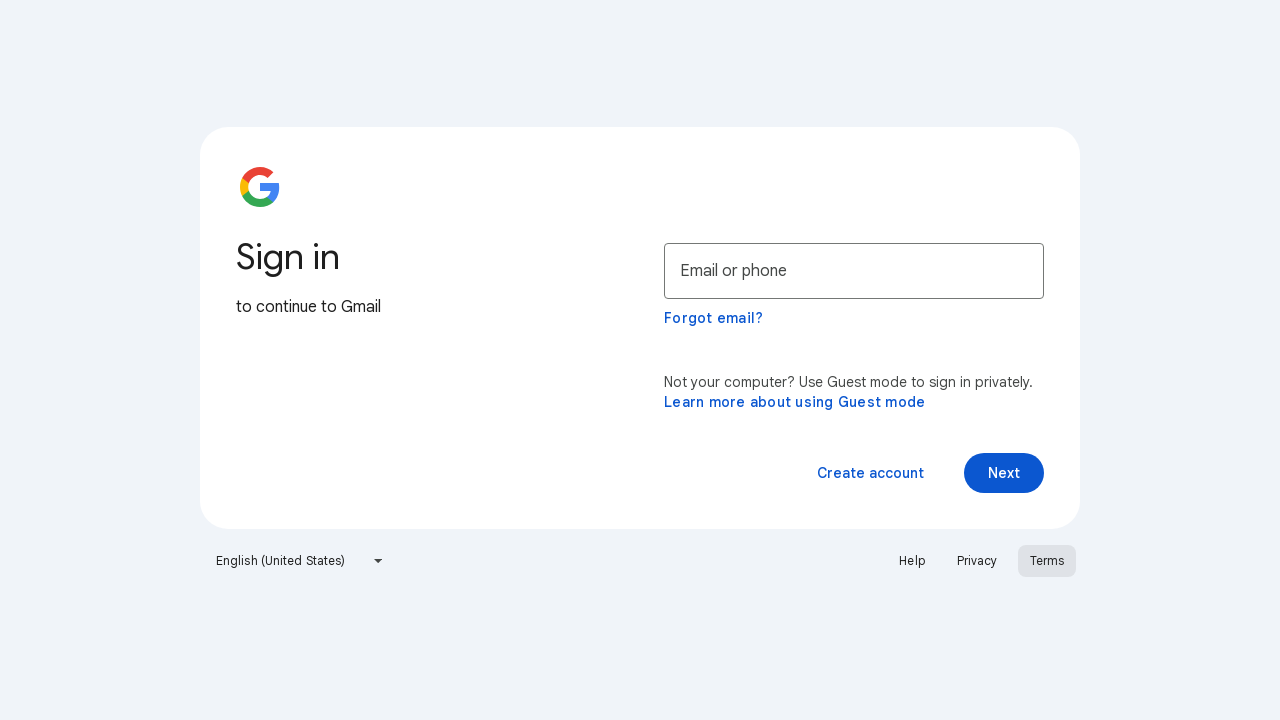

Retrieved page title: Google Account Help
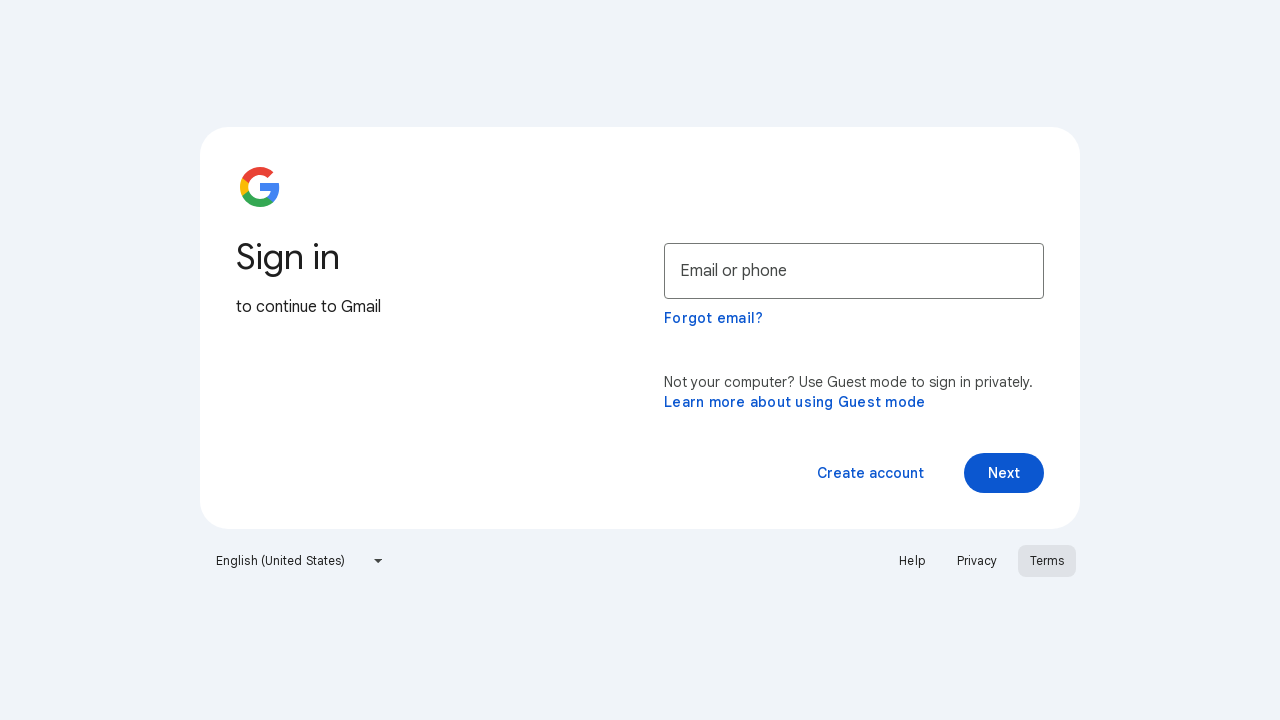

Closed child window
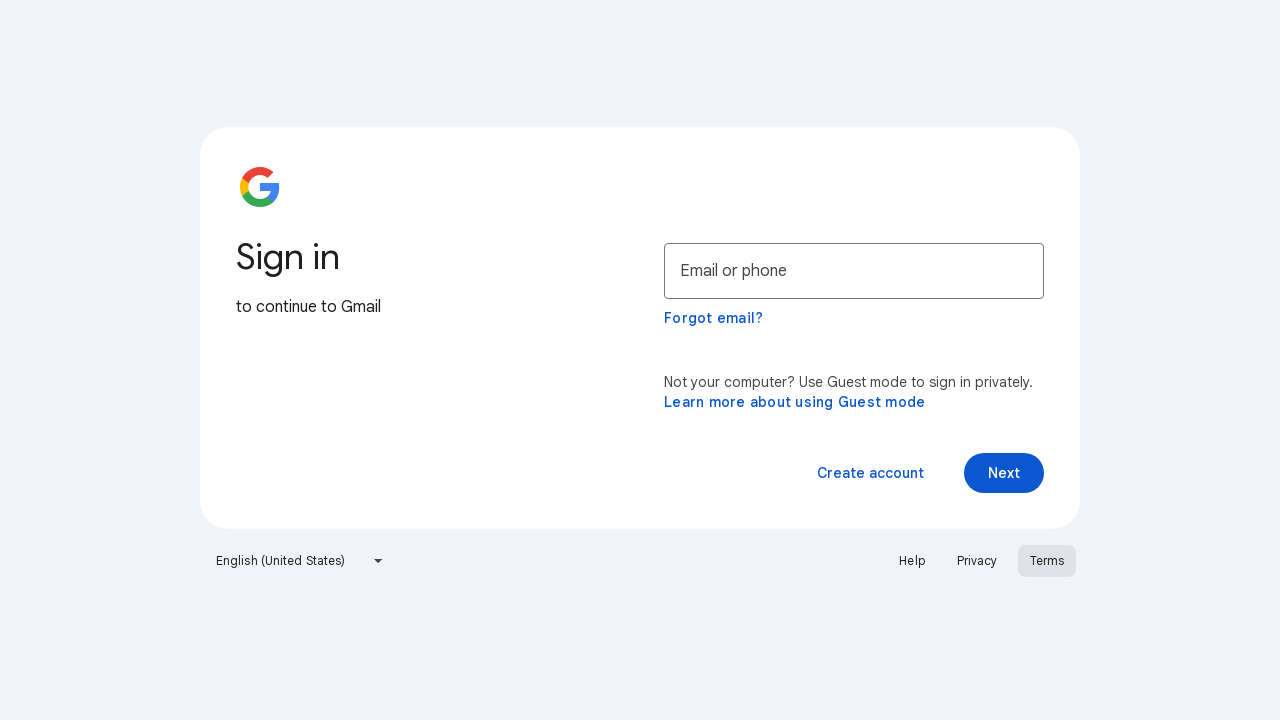

Switched focus to child window
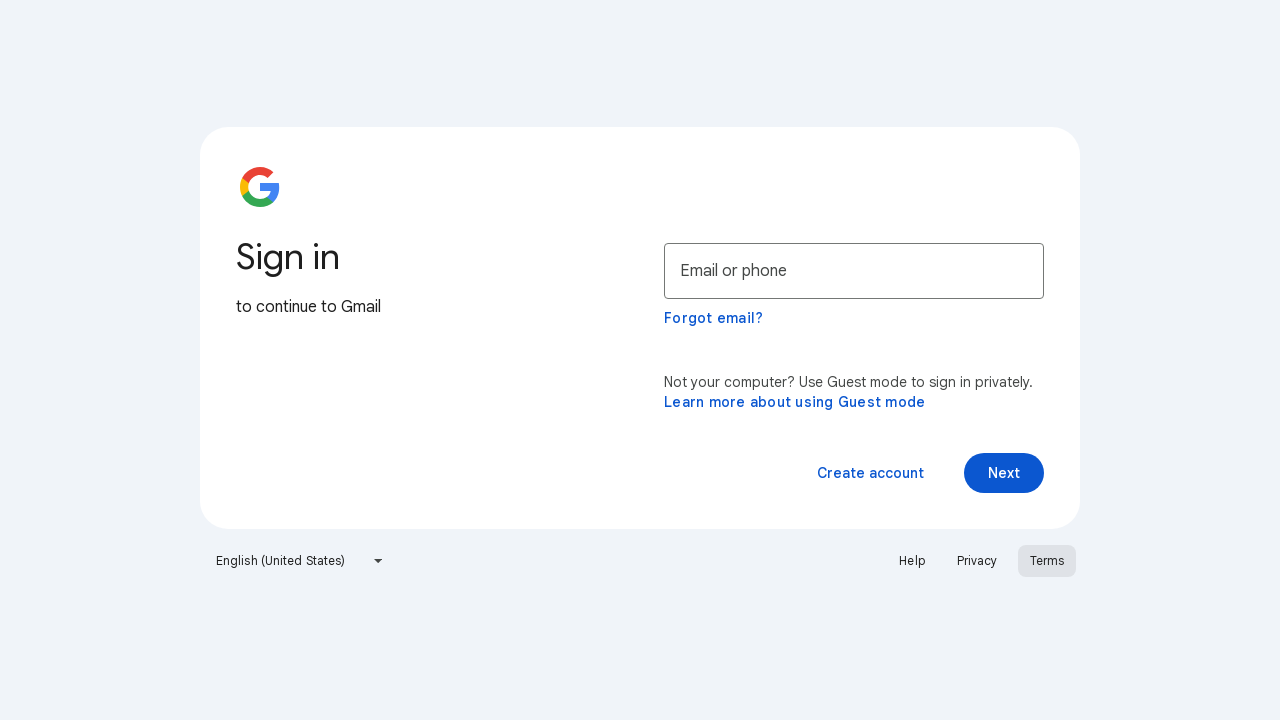

Retrieved page title: Google Terms of Service – Privacy & Terms – Google
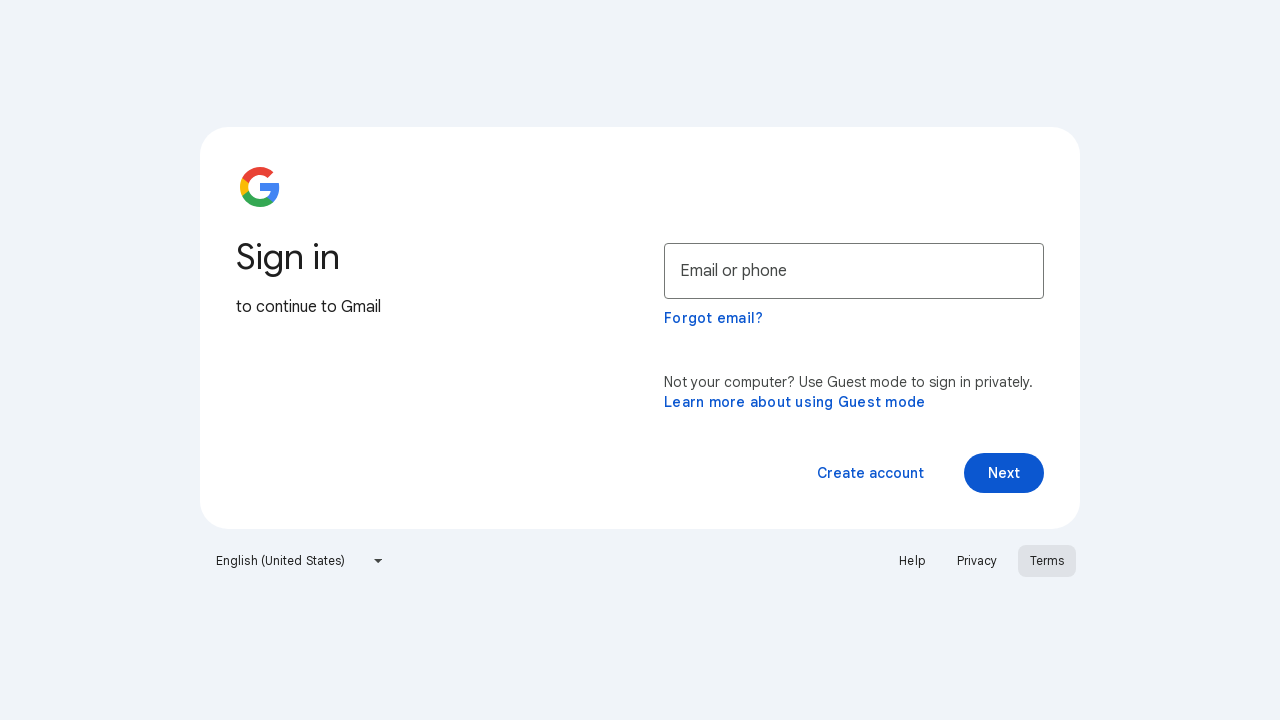

Closed child window
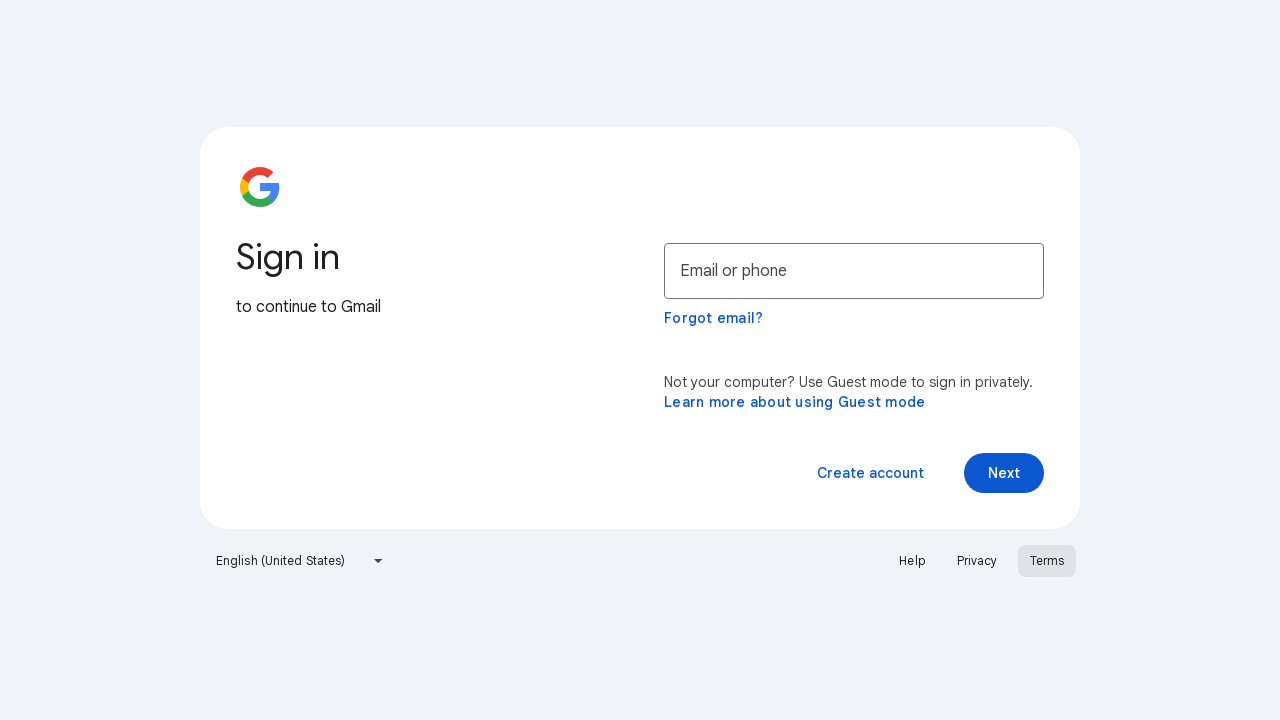

Returned focus to parent/main window
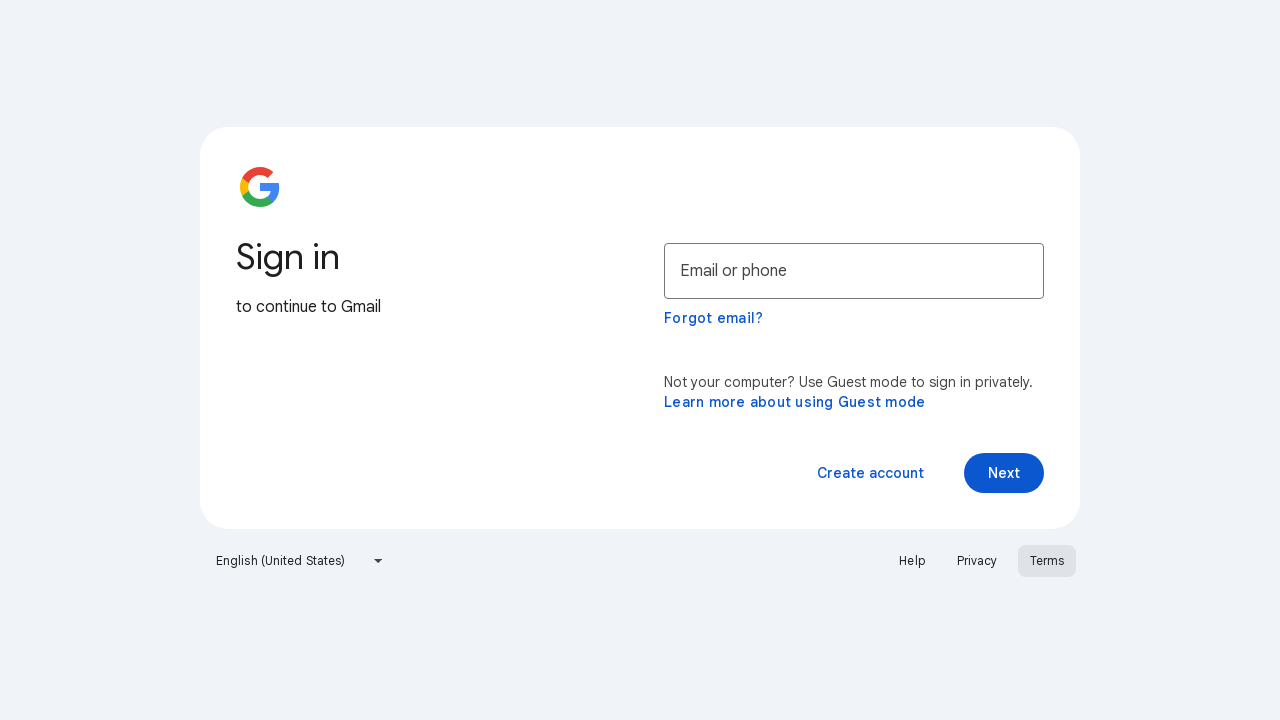

Retrieved parent page title: Gmail
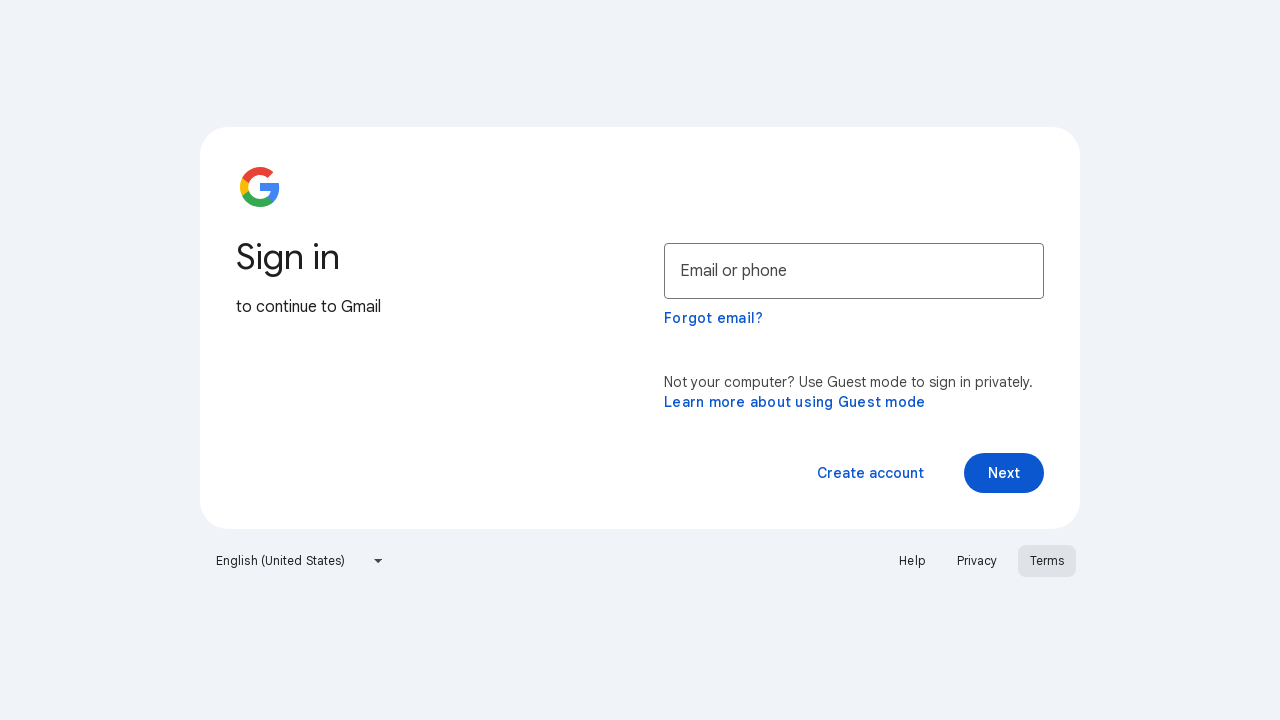

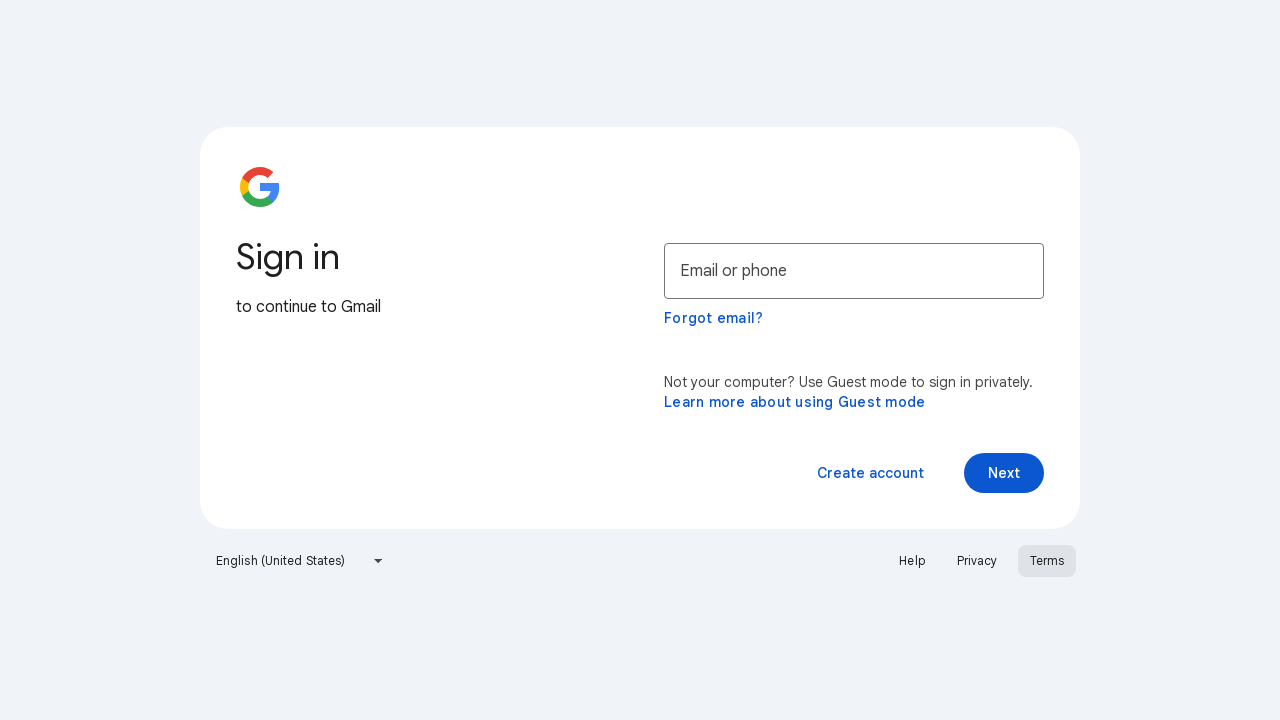